Solves a math problem by reading two numbers, calculating their sum, selecting the result from a dropdown, and submitting the form

Starting URL: http://suninjuly.github.io/selects2.html

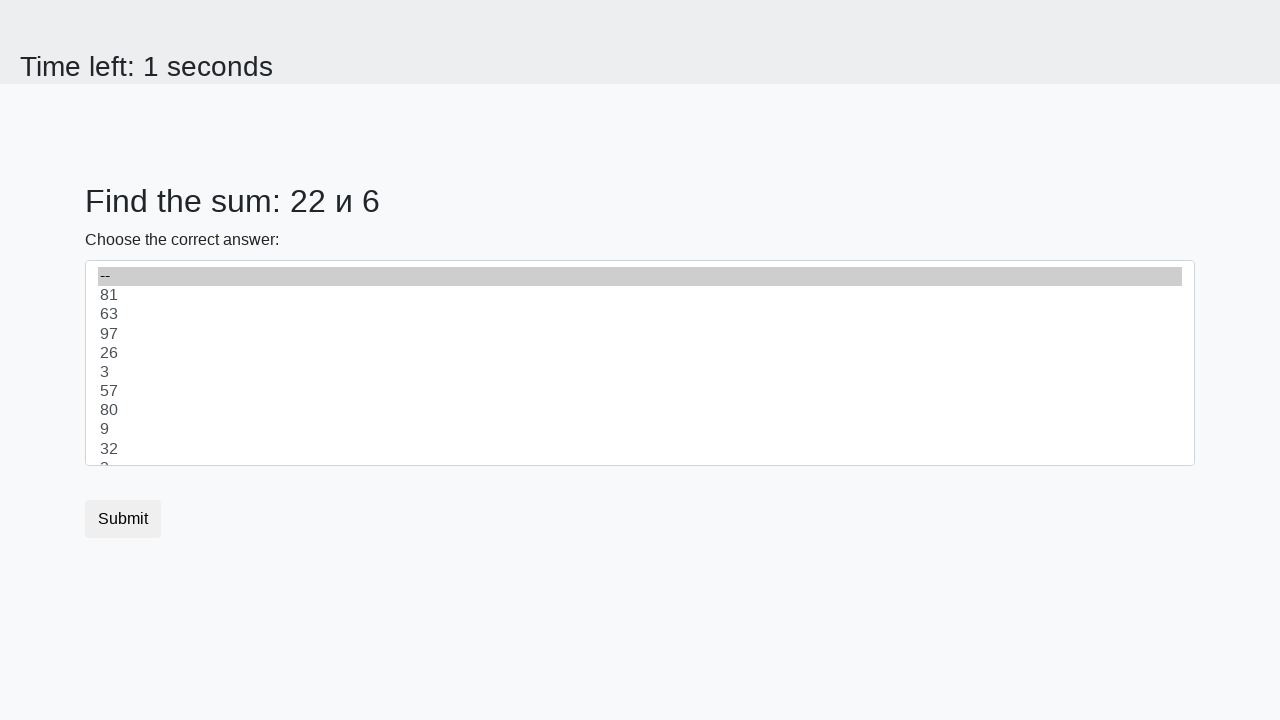

Read first number from #num1 element
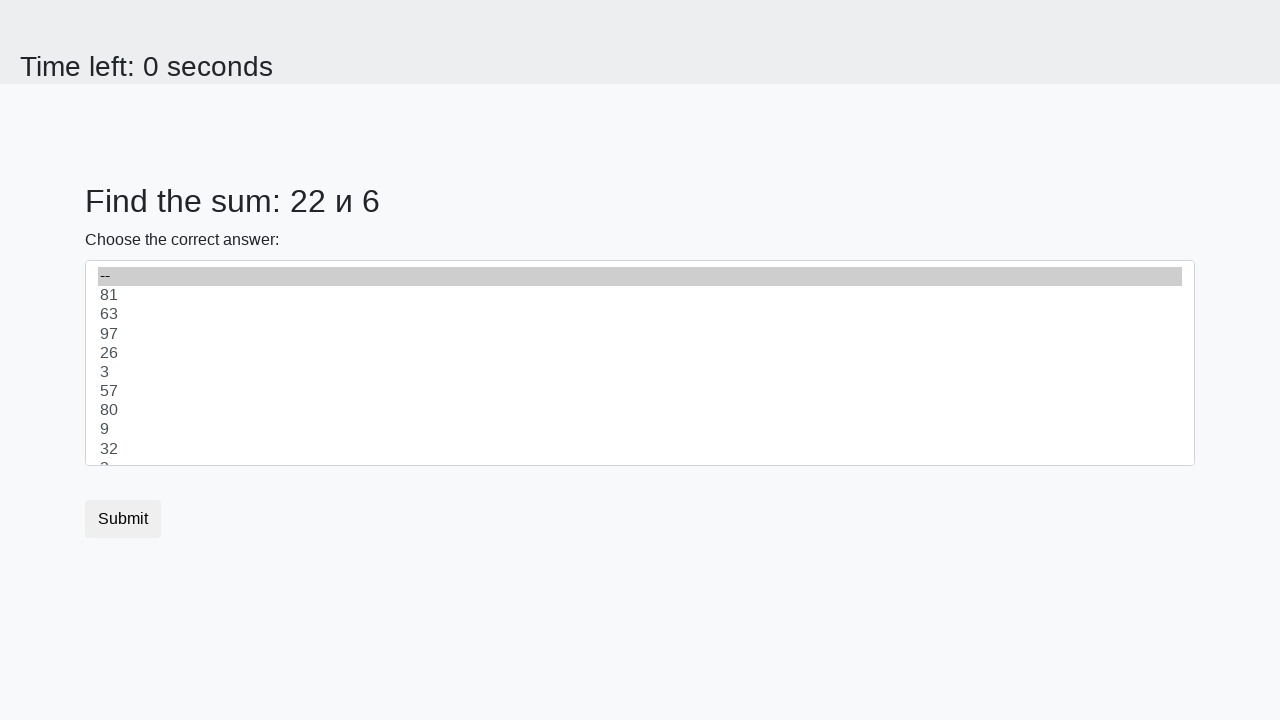

Read second number from #num2 element
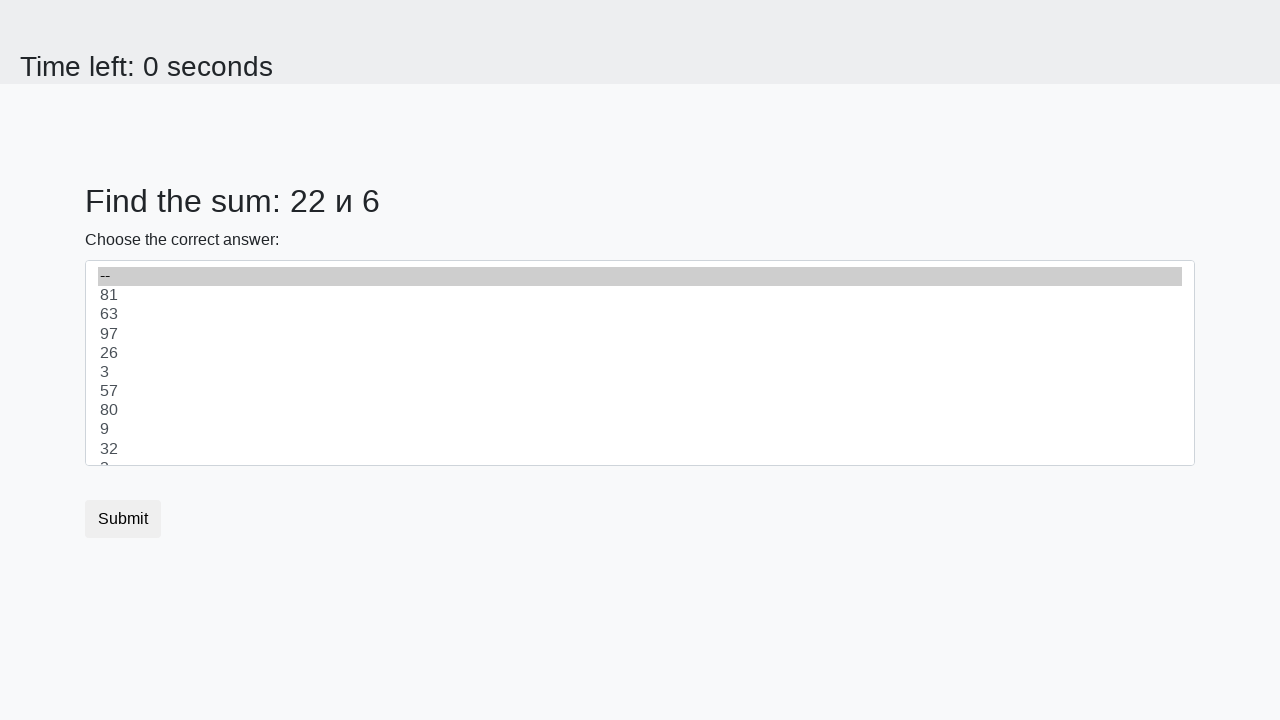

Calculated sum of 22 + 6 = 28
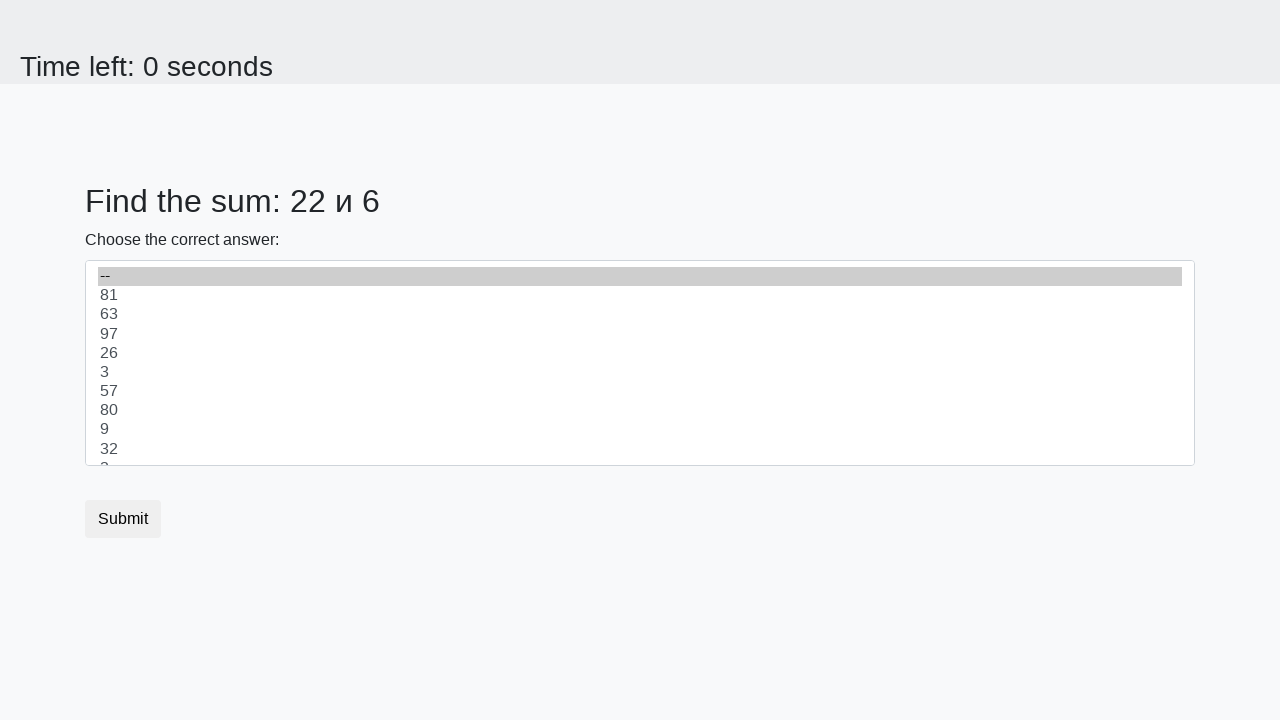

Clicked on select dropdown at (640, 363) on select
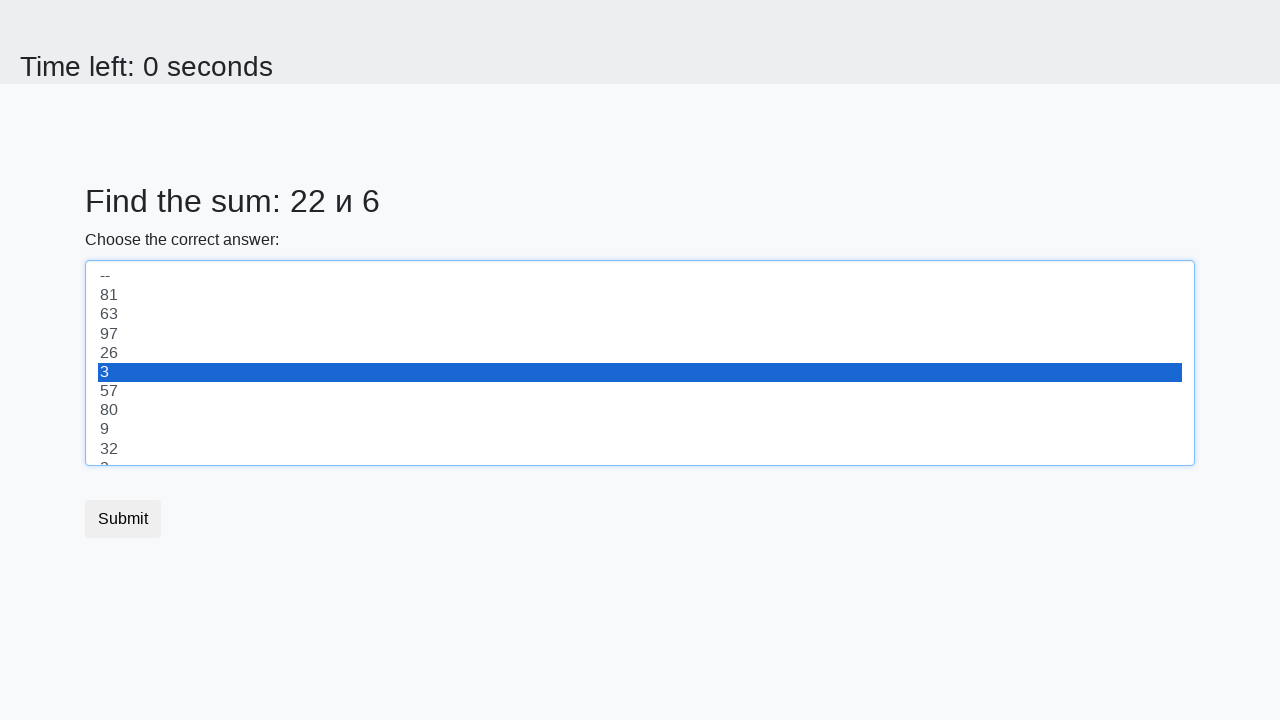

Selected option with value 28 from dropdown at (640, 363) on option[value="28"]
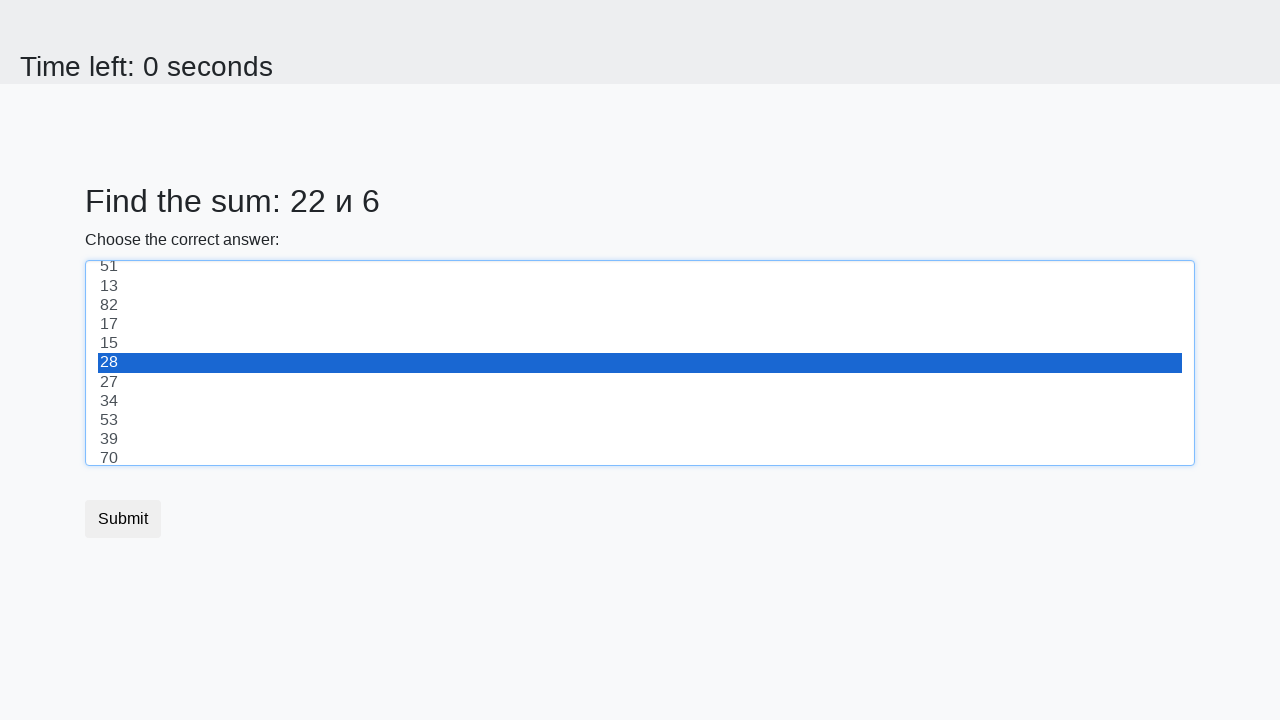

Clicked submit button to submit form at (123, 519) on button
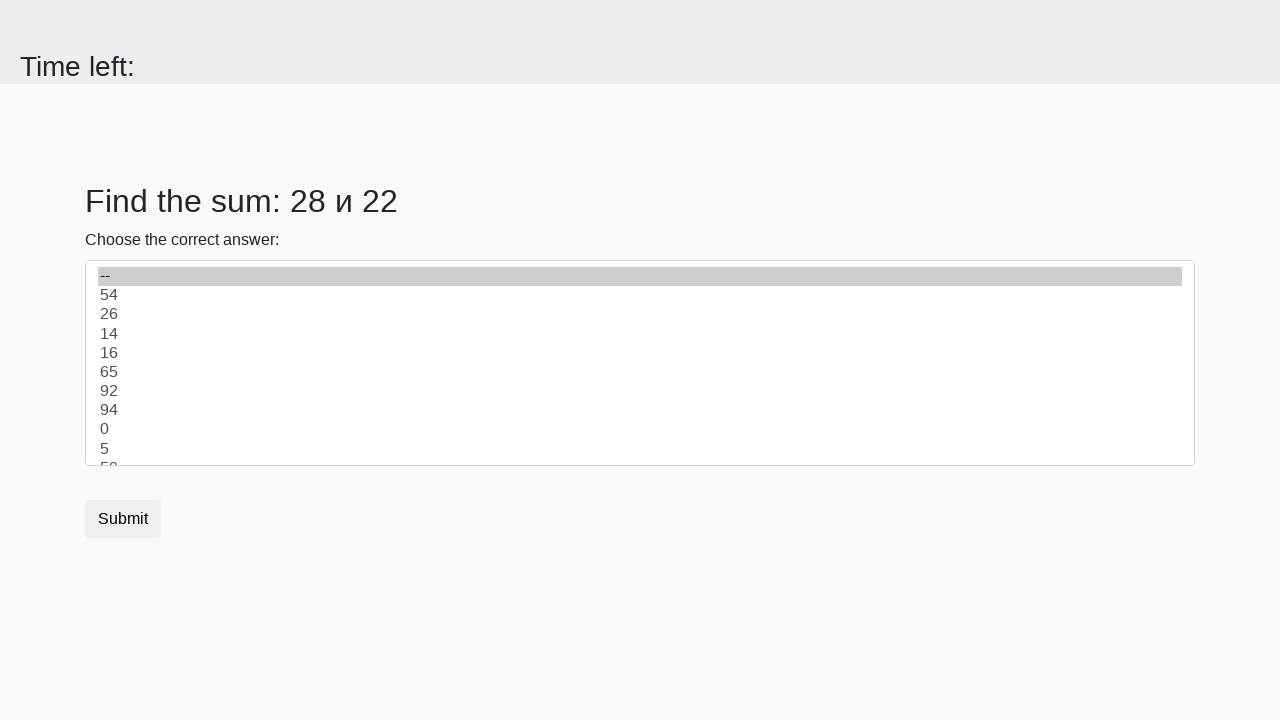

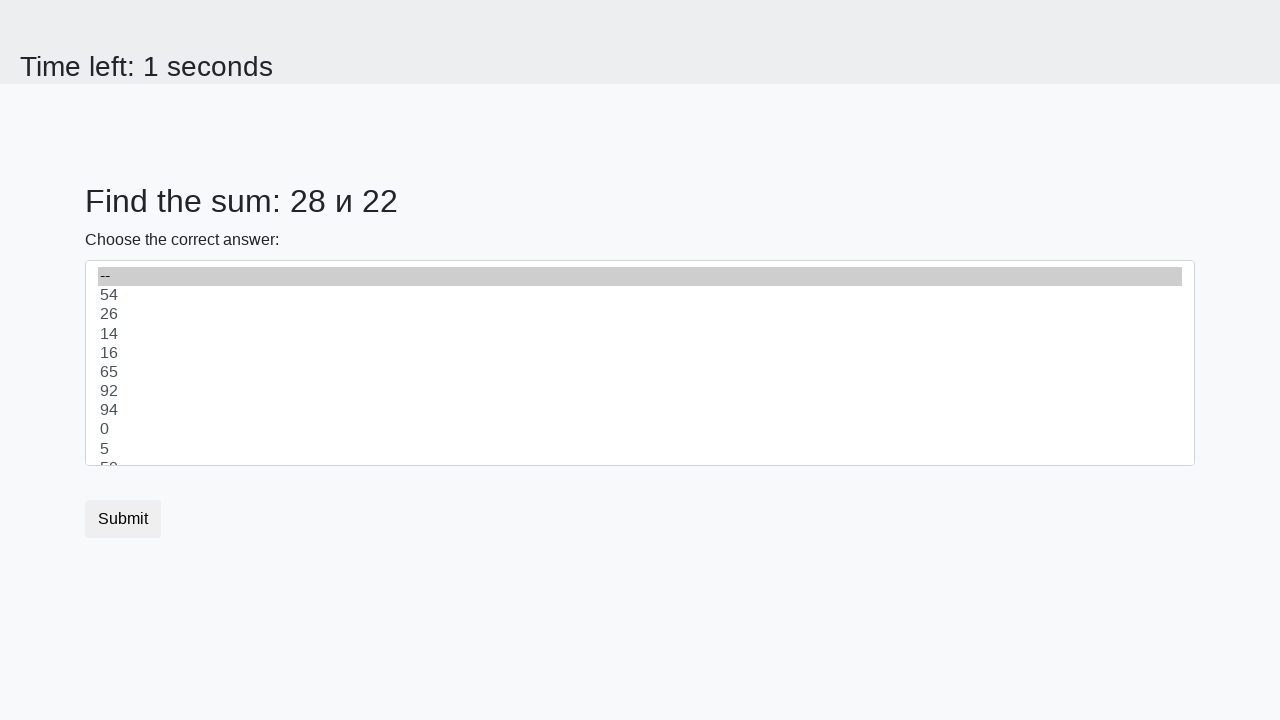